Fills out a bank account registration form with personal details including name, title, gender, employment status, username, email, and password

Starting URL: https://uibank.uipath.com/register-account

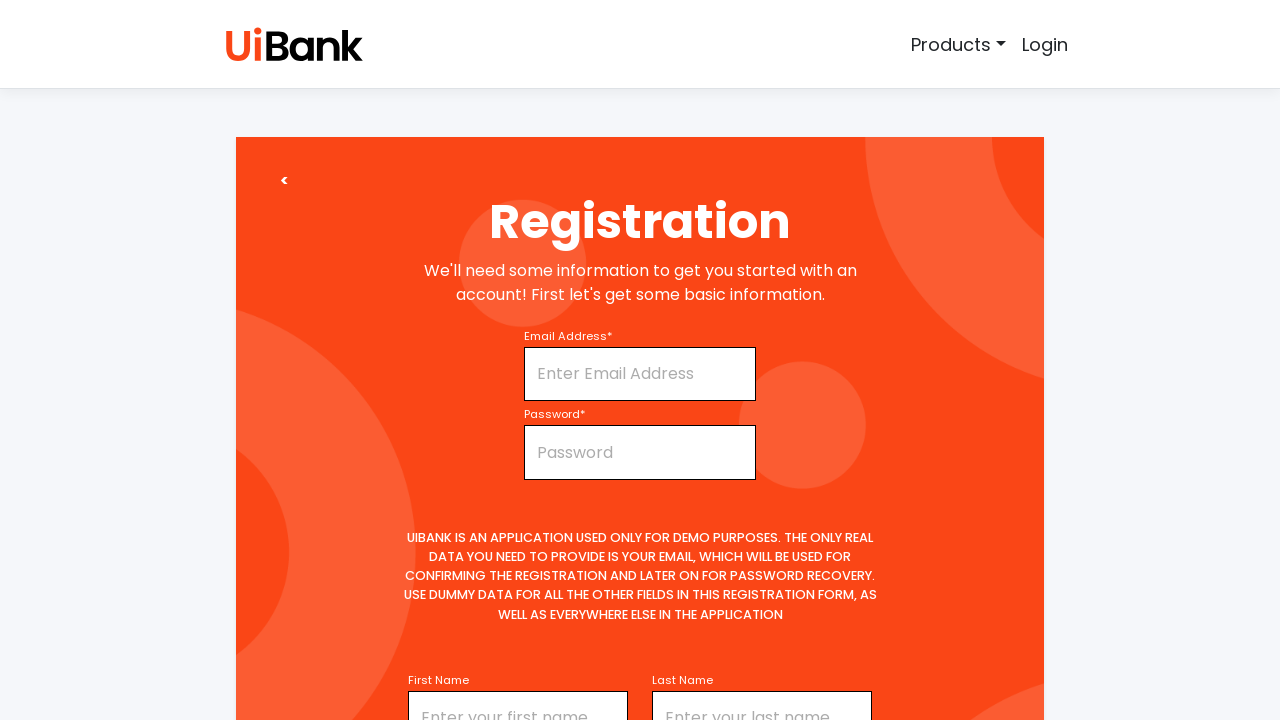

Filled first name field with 'John' on input#firstName
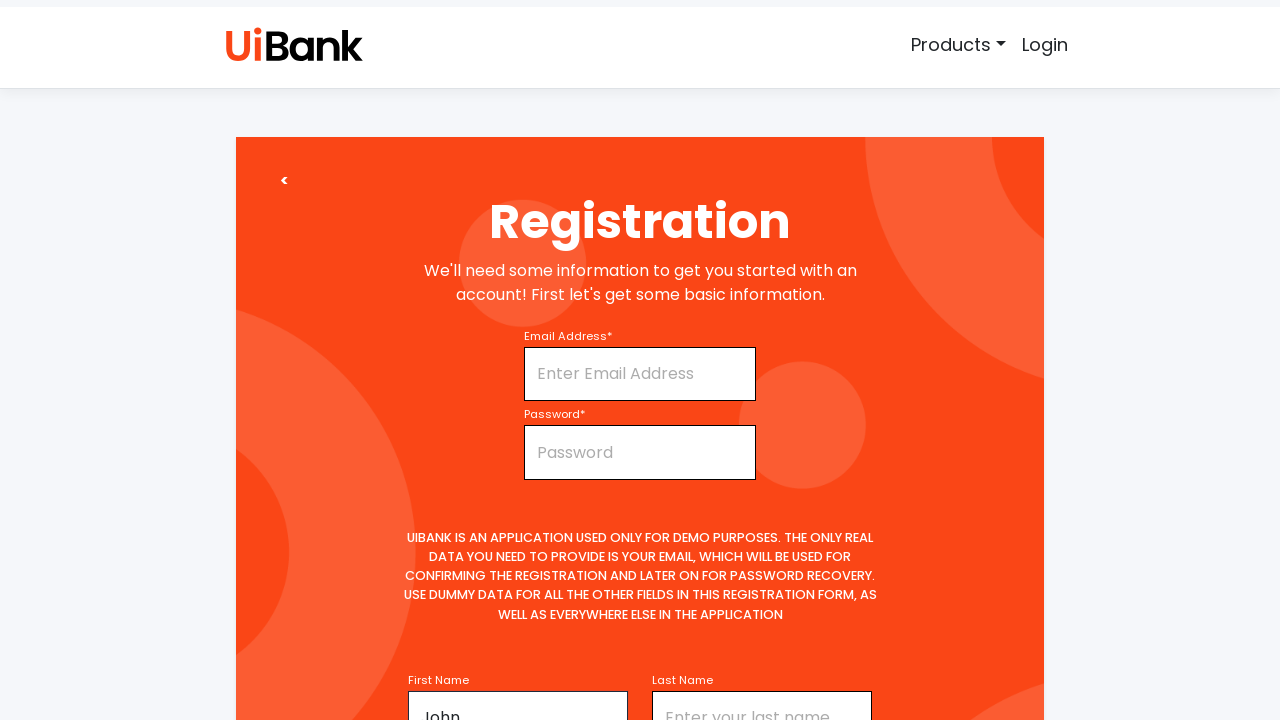

Selected 'Mr' from title dropdown on select#title
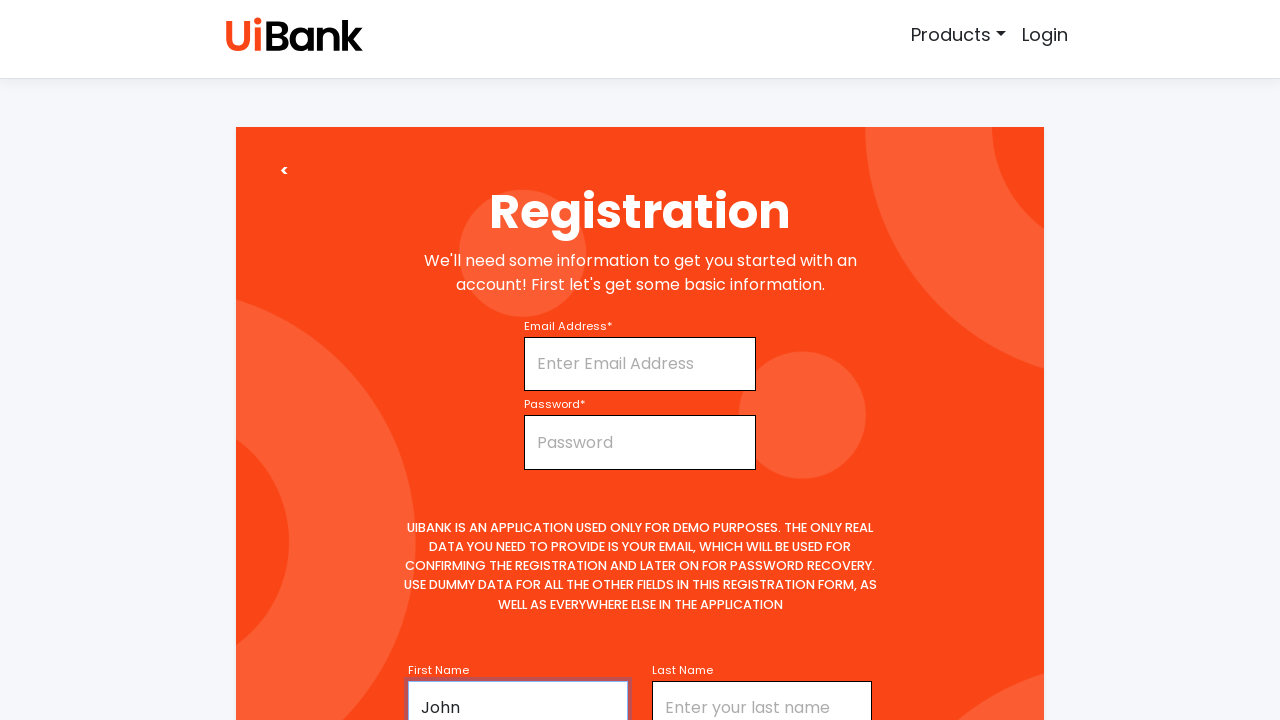

Filled middle name field with 'A' on input#middleName
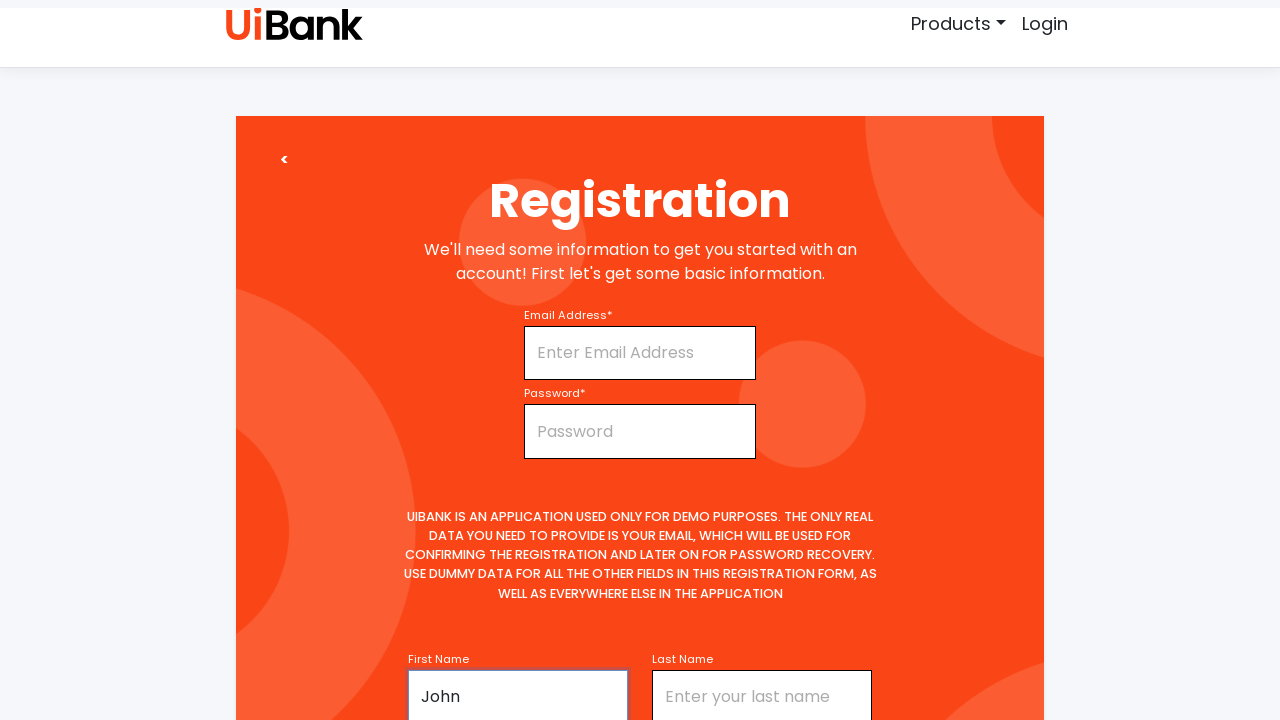

Filled last name field with 'Smith' on input#lastName
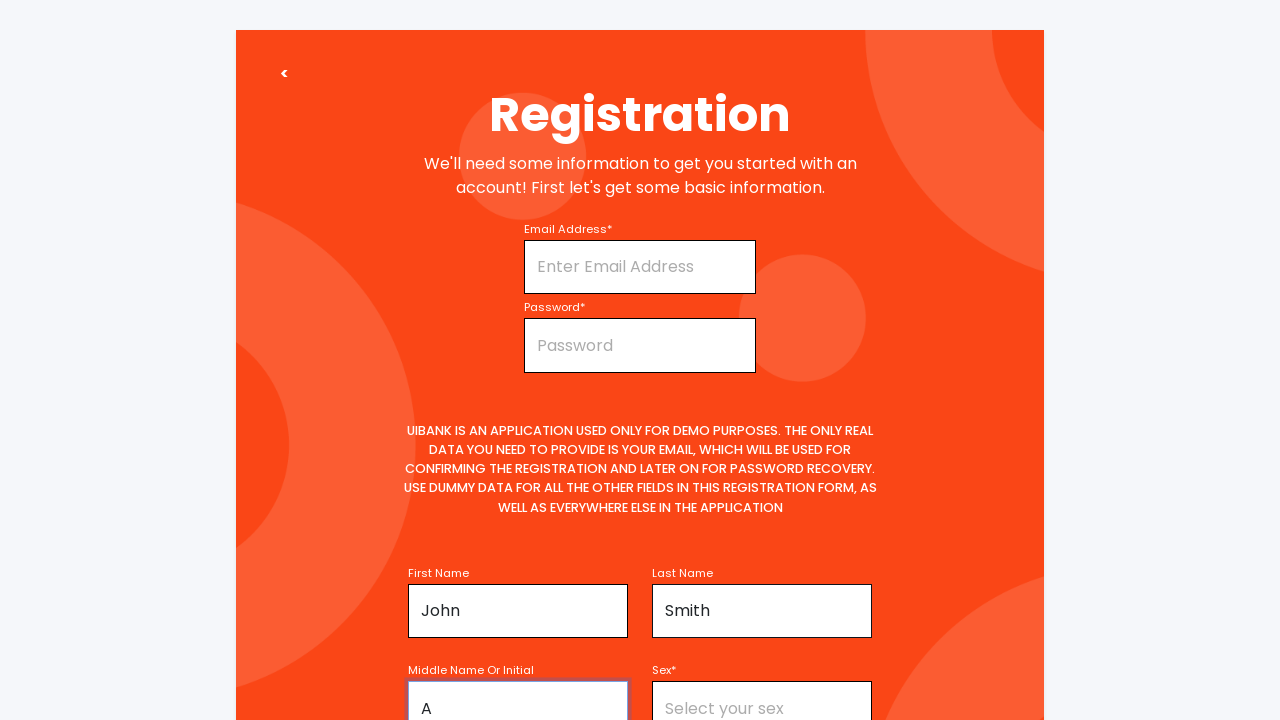

Selected 'Male' from gender dropdown on select#sex
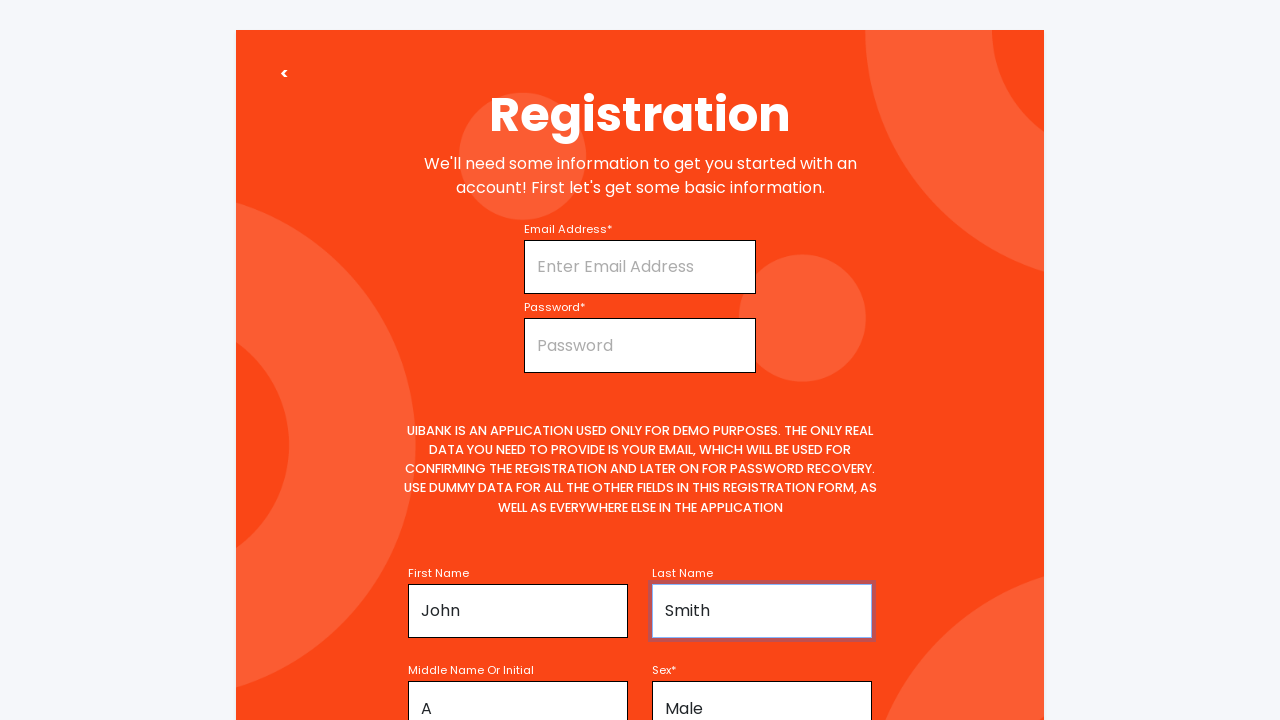

Selected 'Full-time' from employment status dropdown on select#employmentStatus
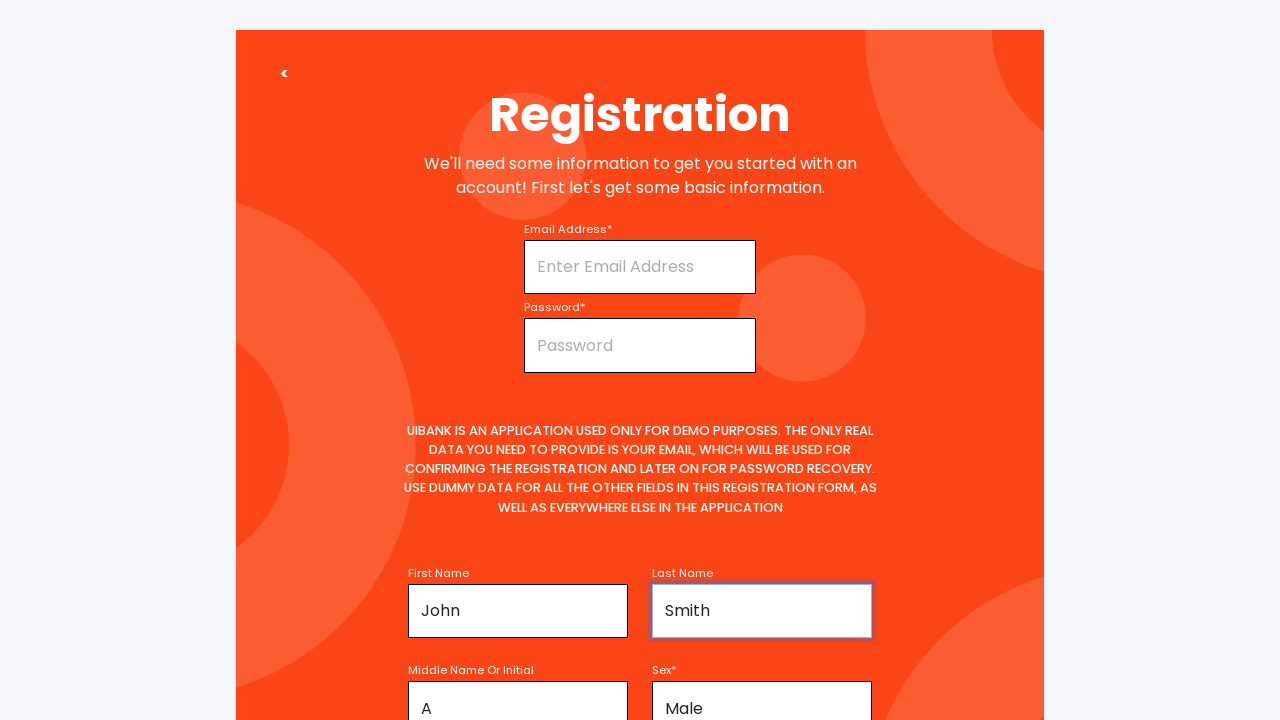

Filled username field with 'johnsmith2024' on input#username
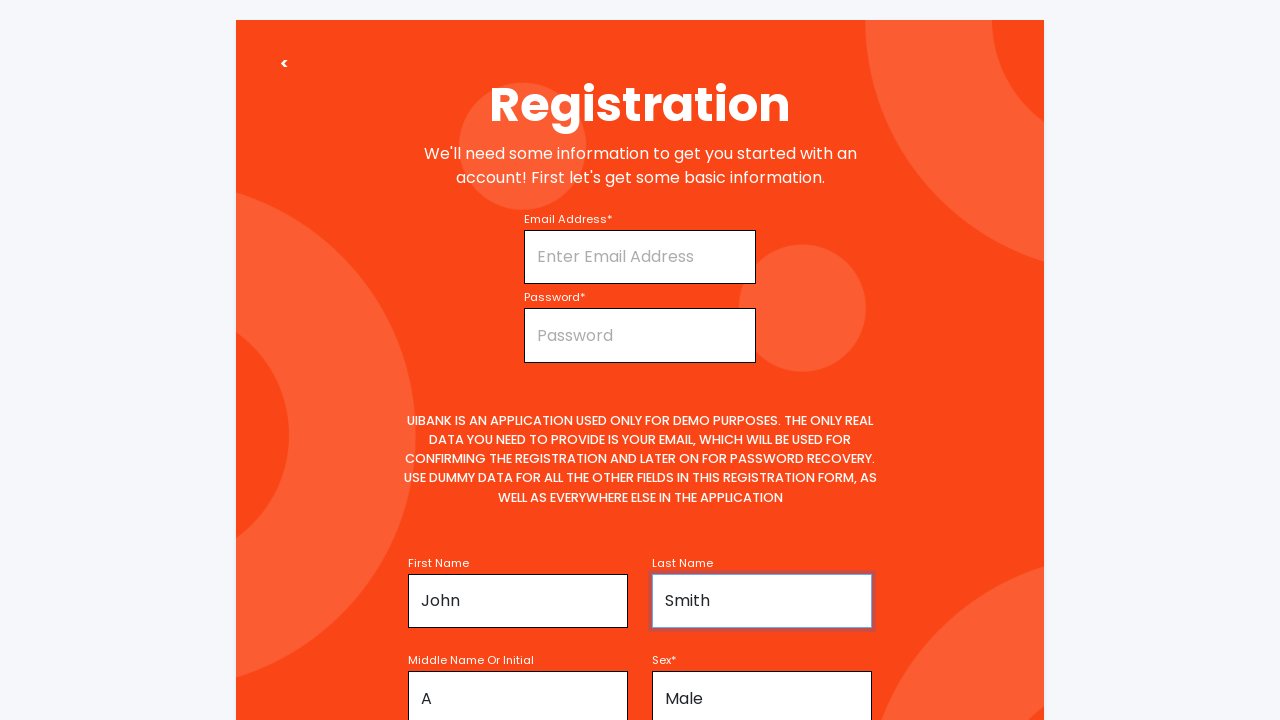

Filled email field with 'john.smith2024@example.com' on input#email
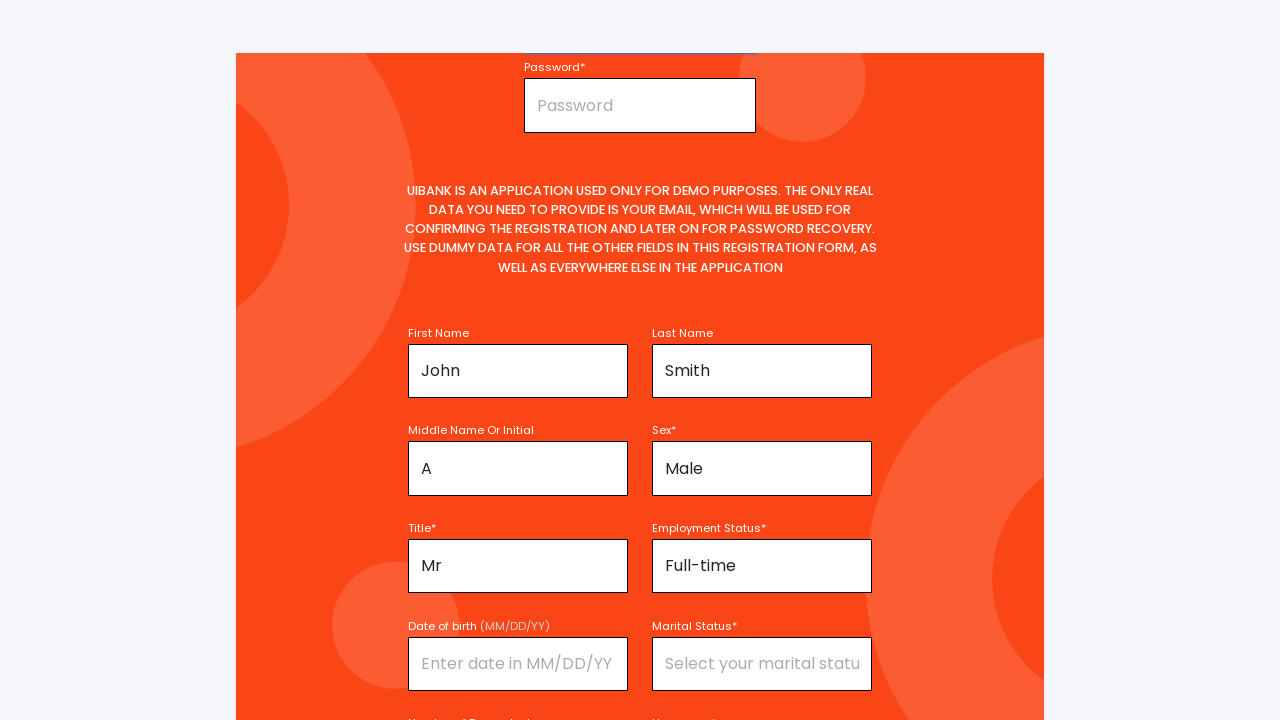

Filled password field with 'SecurePass123!' on input#password
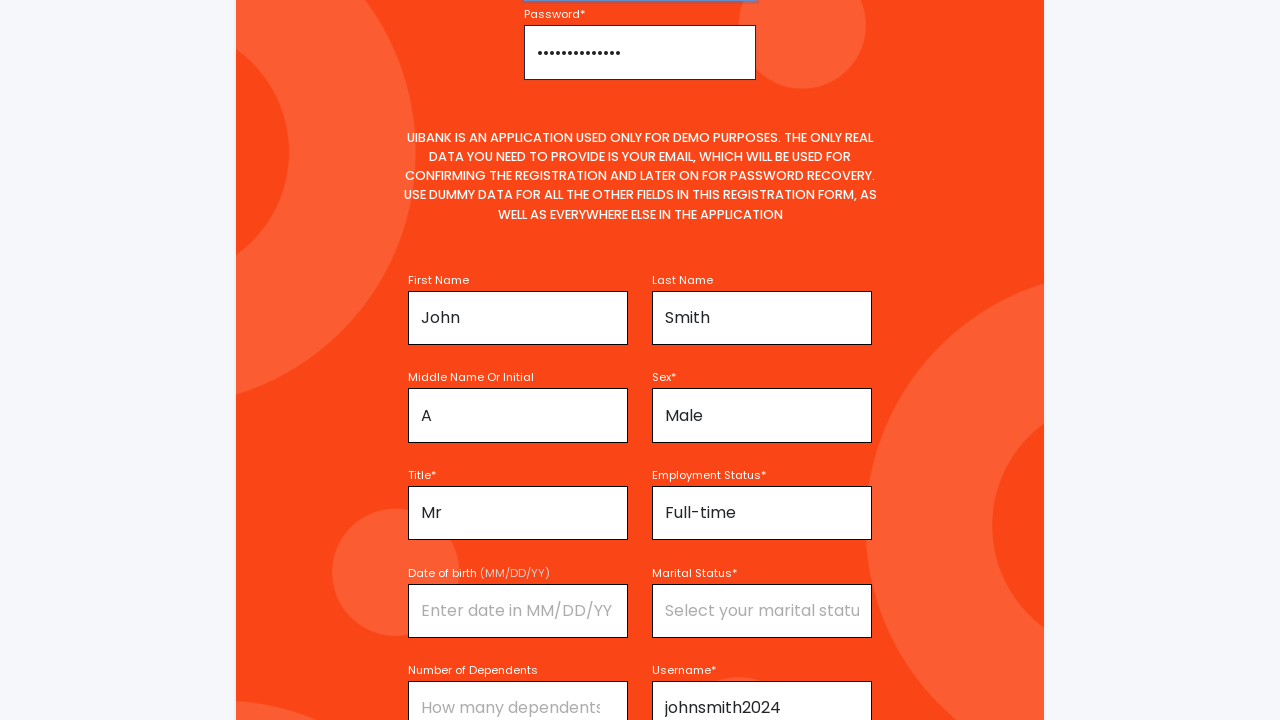

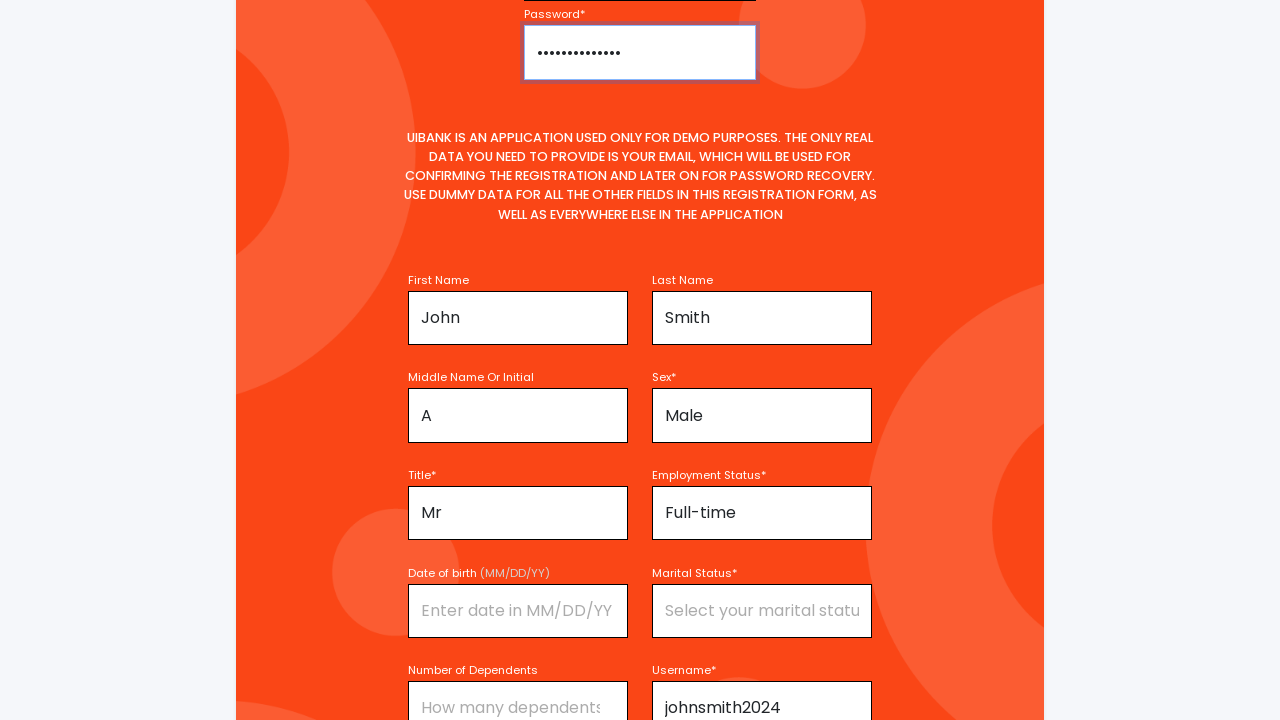